Tests working with multiple browser windows by clicking a link that opens a new window, then switching between the original and new windows using index-based window handle approach, verifying the correct window is in focus by checking page titles.

Starting URL: http://the-internet.herokuapp.com/windows

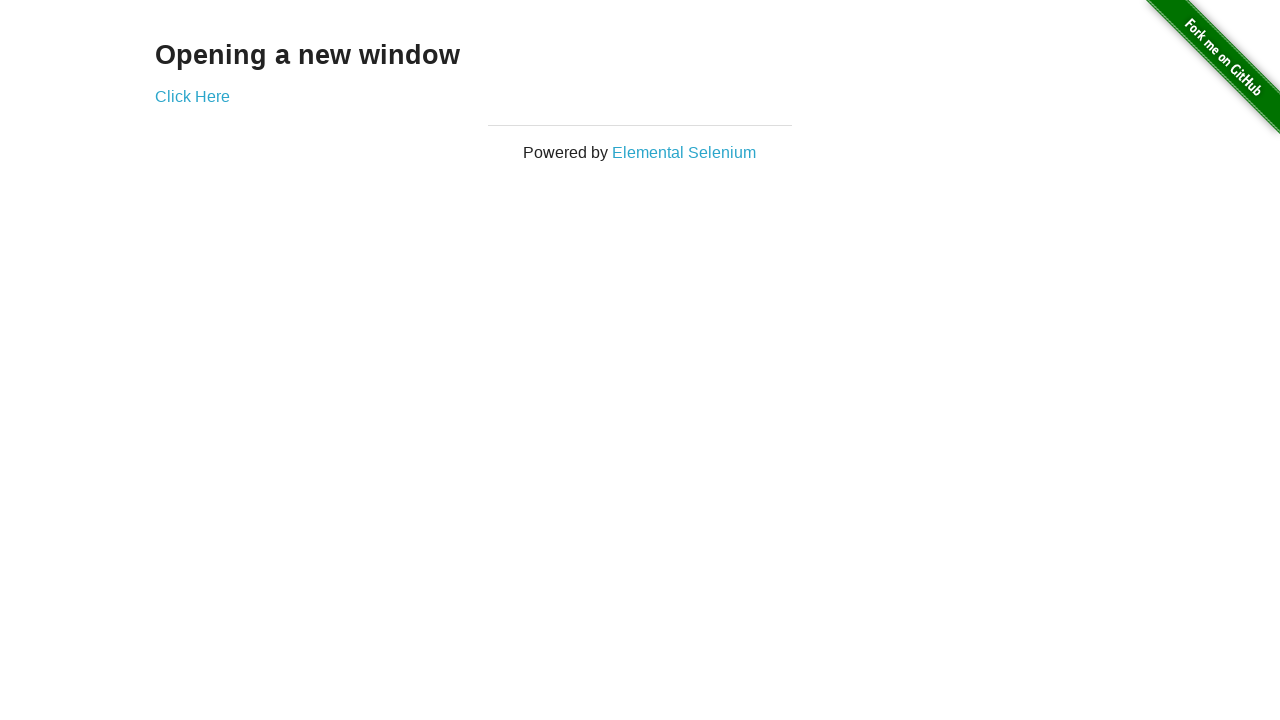

Clicked link that opens a new window at (192, 96) on .example a
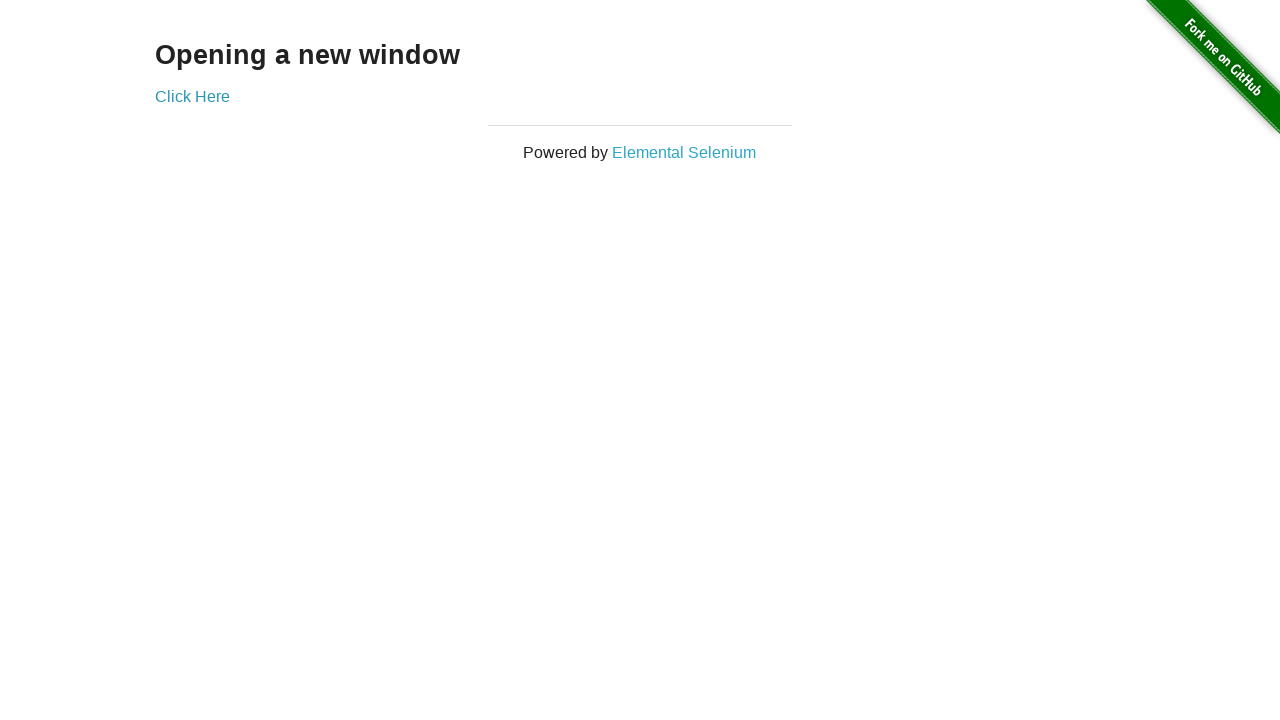

New page loaded completely
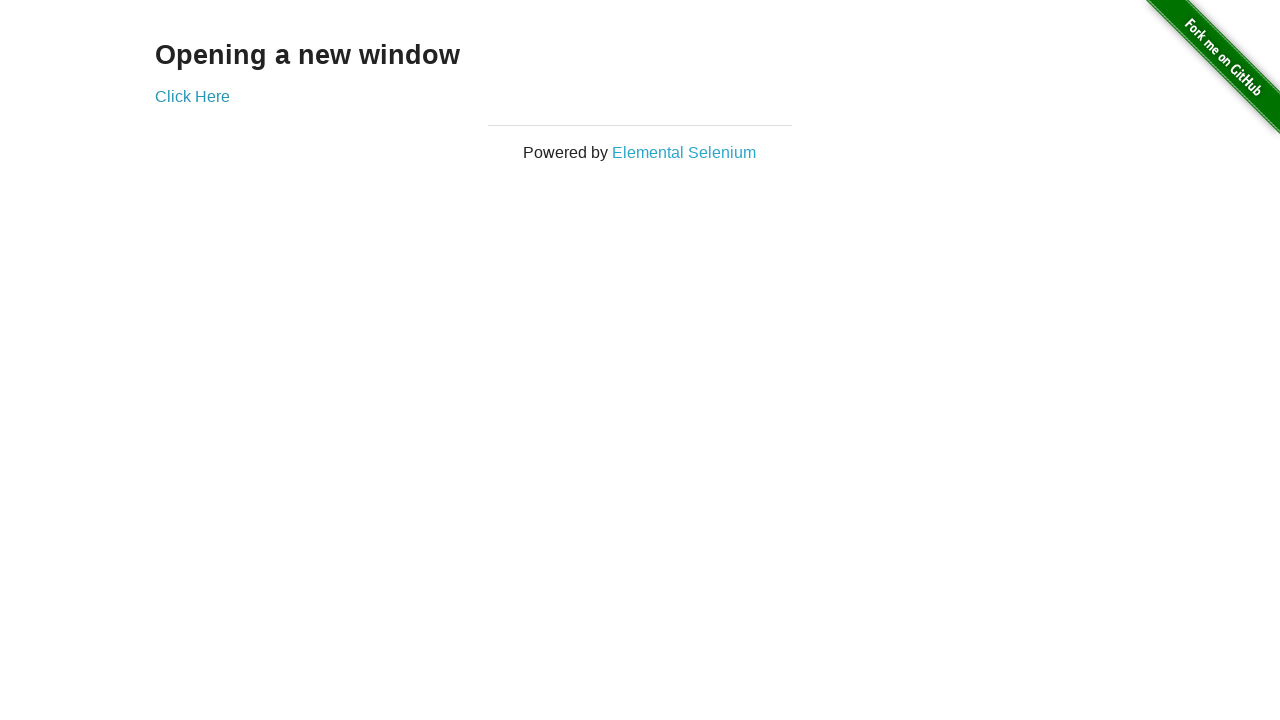

Verified original window title is not 'New Window'
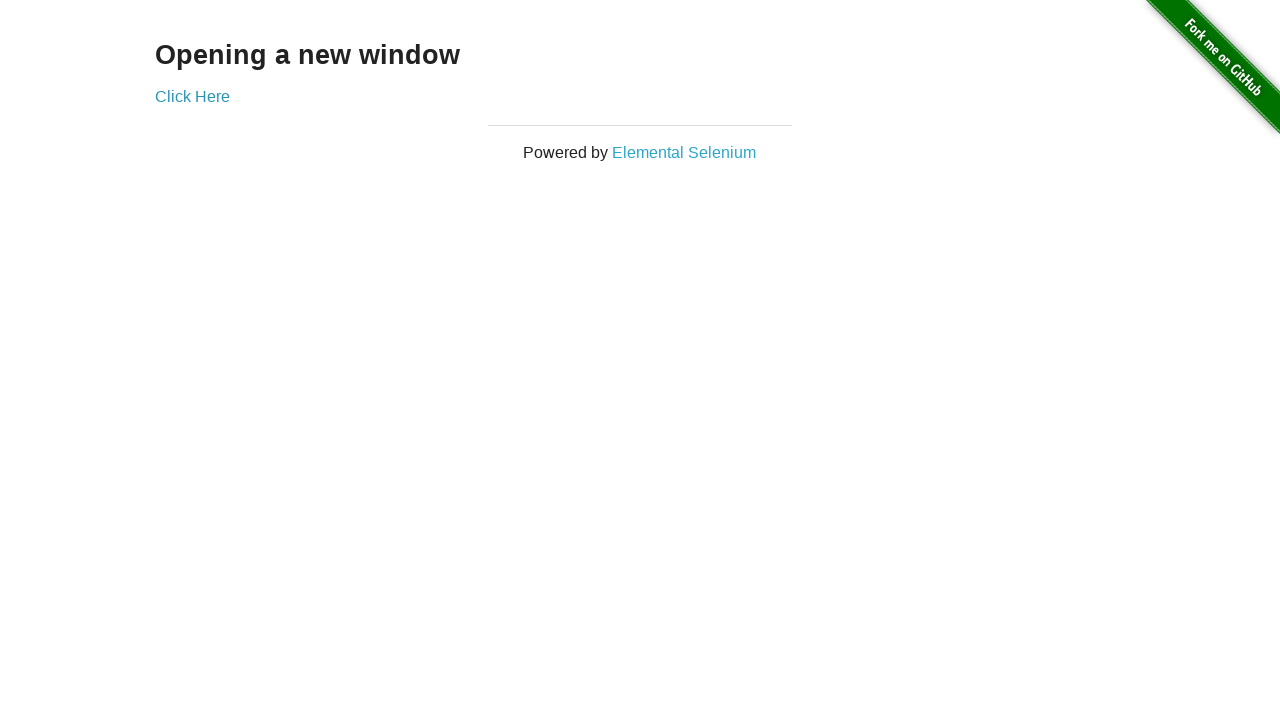

Verified new window title is 'New Window'
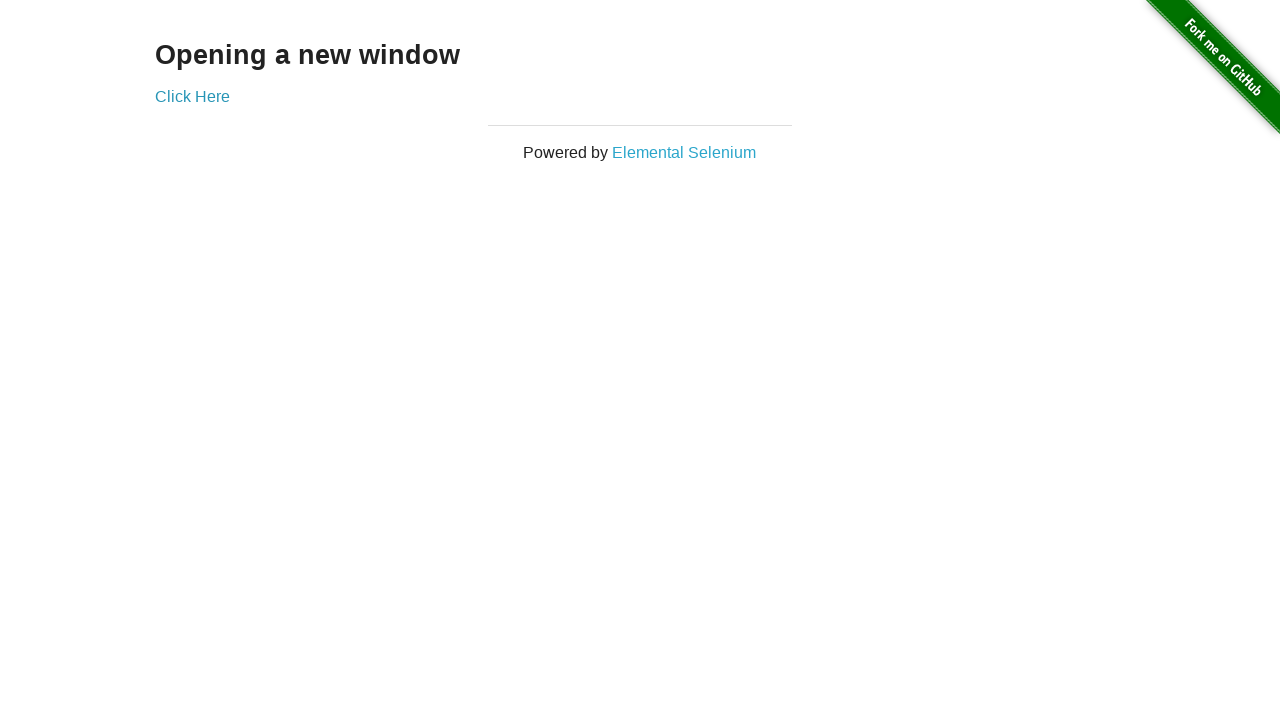

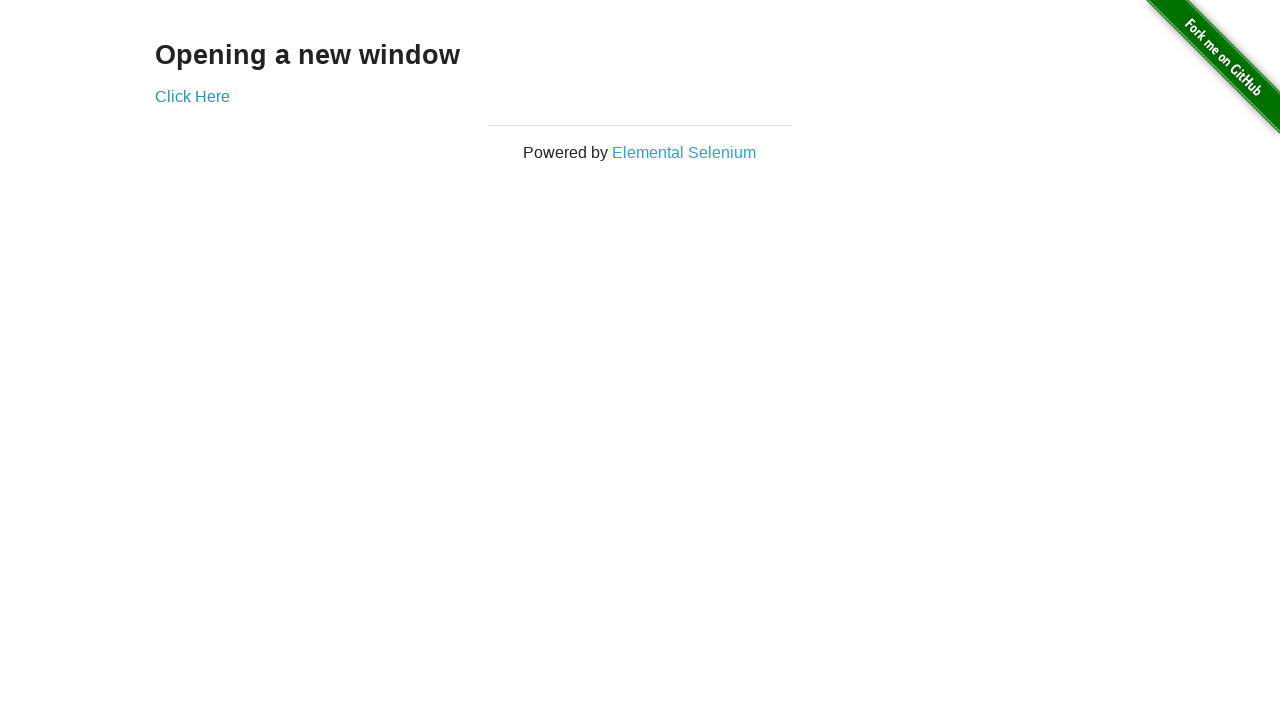